Tests dynamic loading functionality by clicking a start button and waiting for hidden content to become visible

Starting URL: https://the-internet.herokuapp.com/dynamic_loading/1

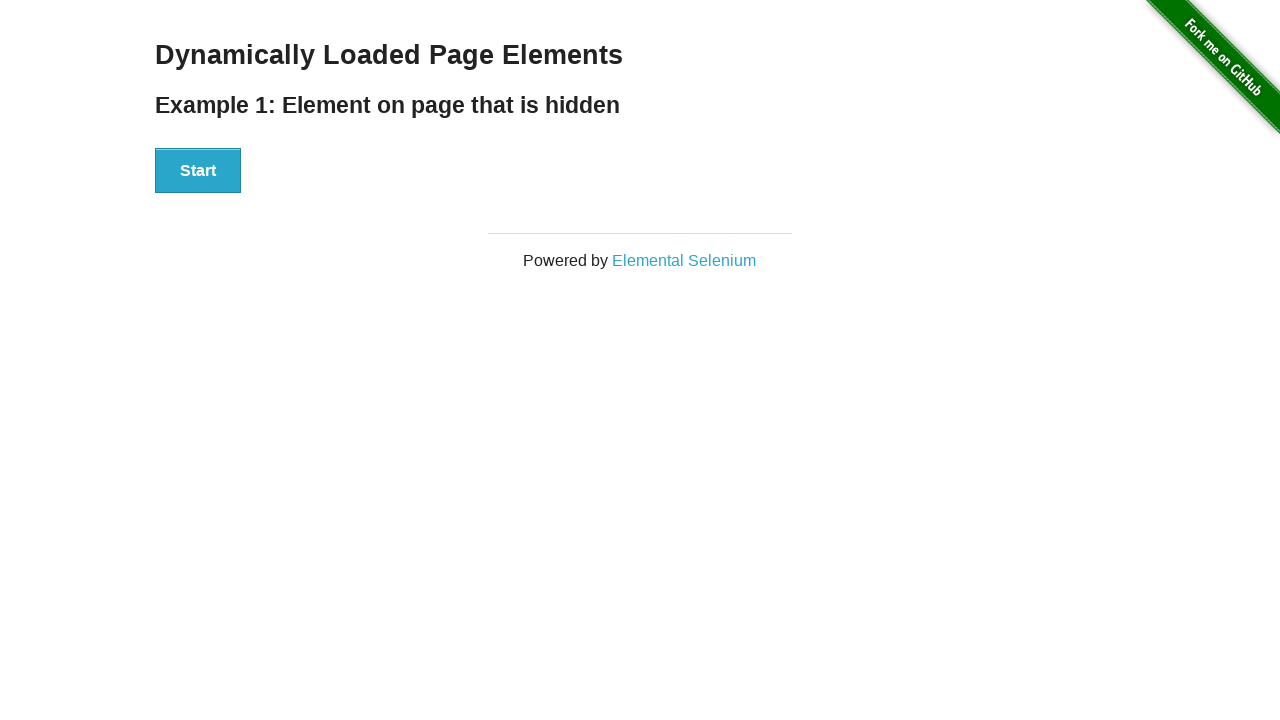

Clicked start button to trigger dynamic loading at (198, 171) on xpath=//div[@id='start']/button
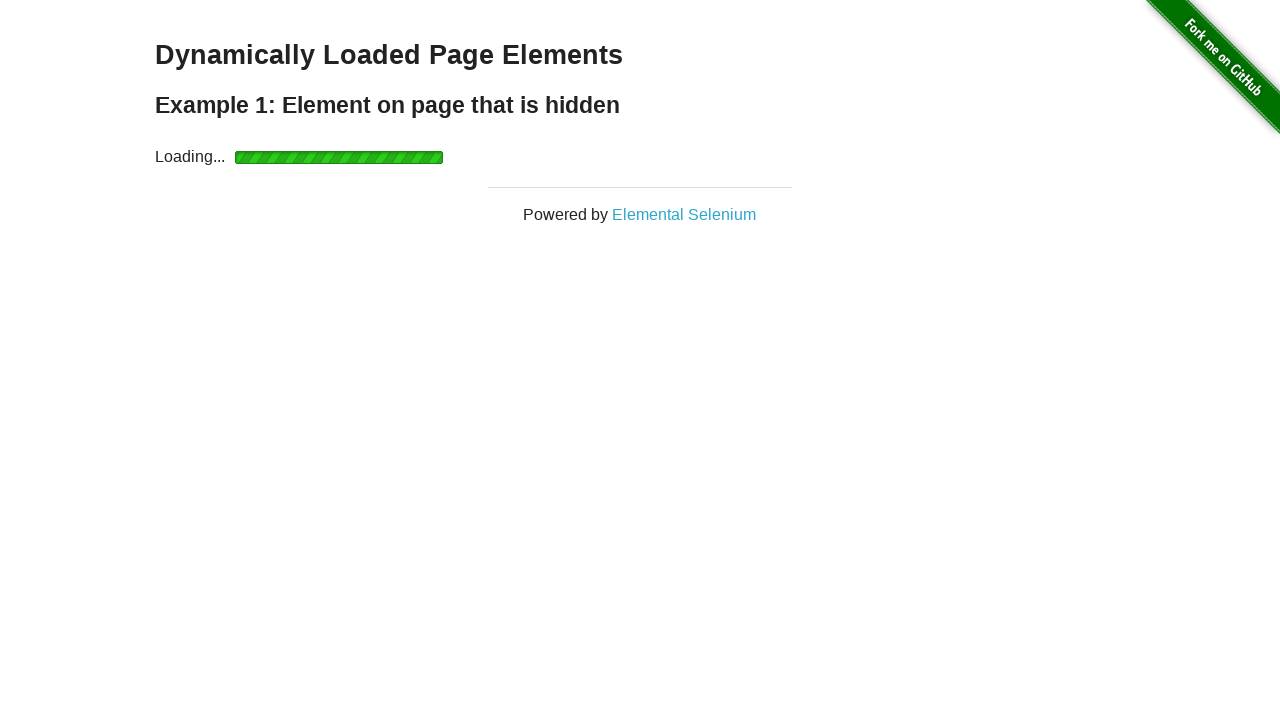

Waited for dynamically loaded element to become visible
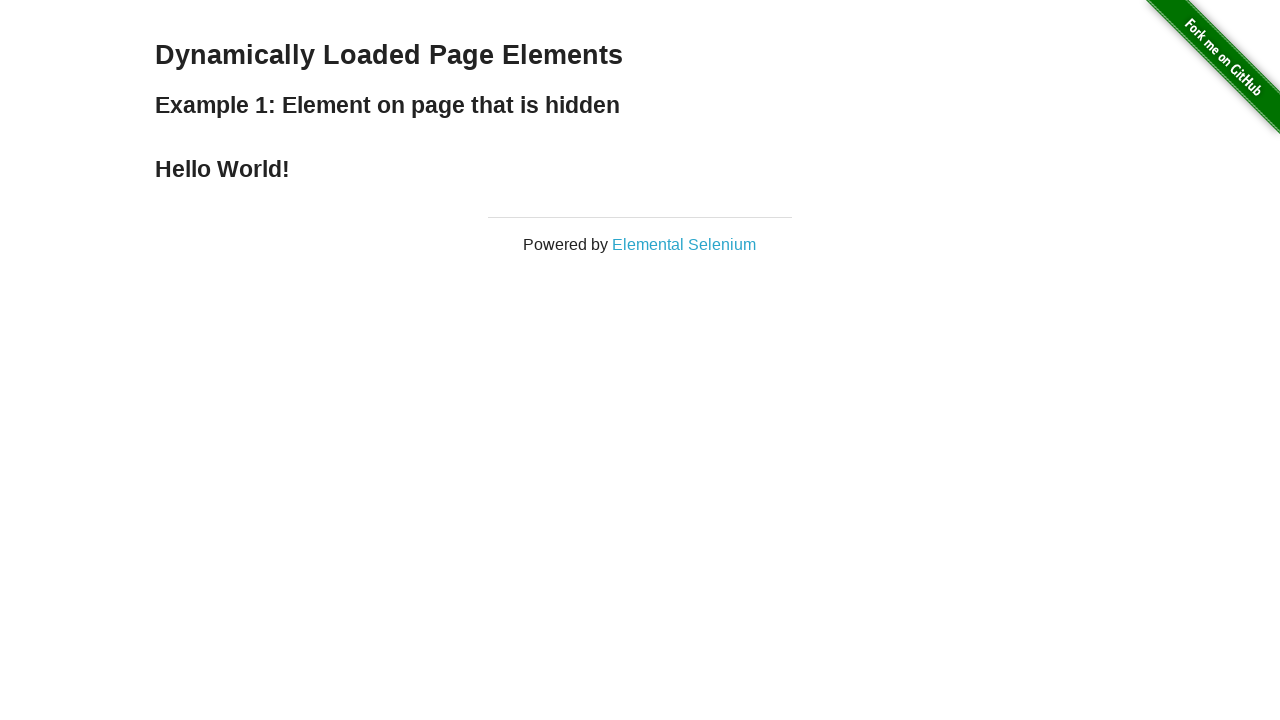

Retrieved loaded text: 'Hello World!'
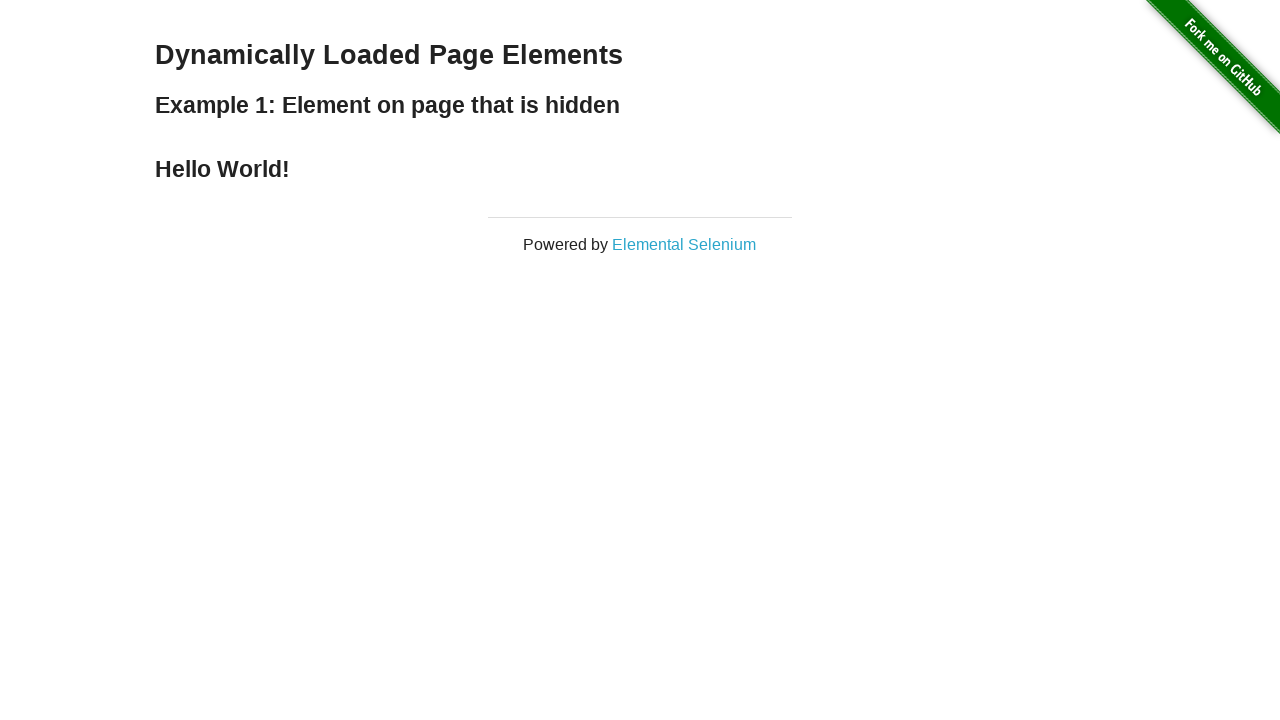

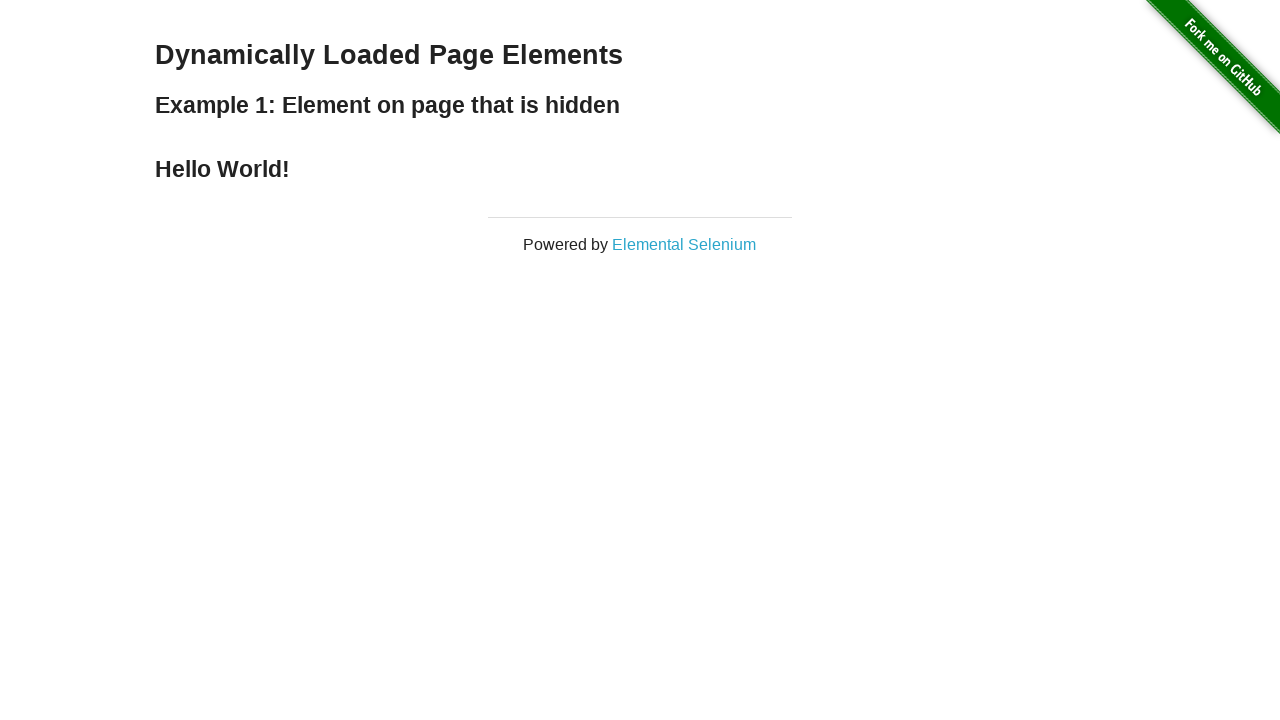